Navigates to Rahul Shetty Academy website and verifies the page loads by checking the title

Starting URL: https://rahulshettyacademy.com/

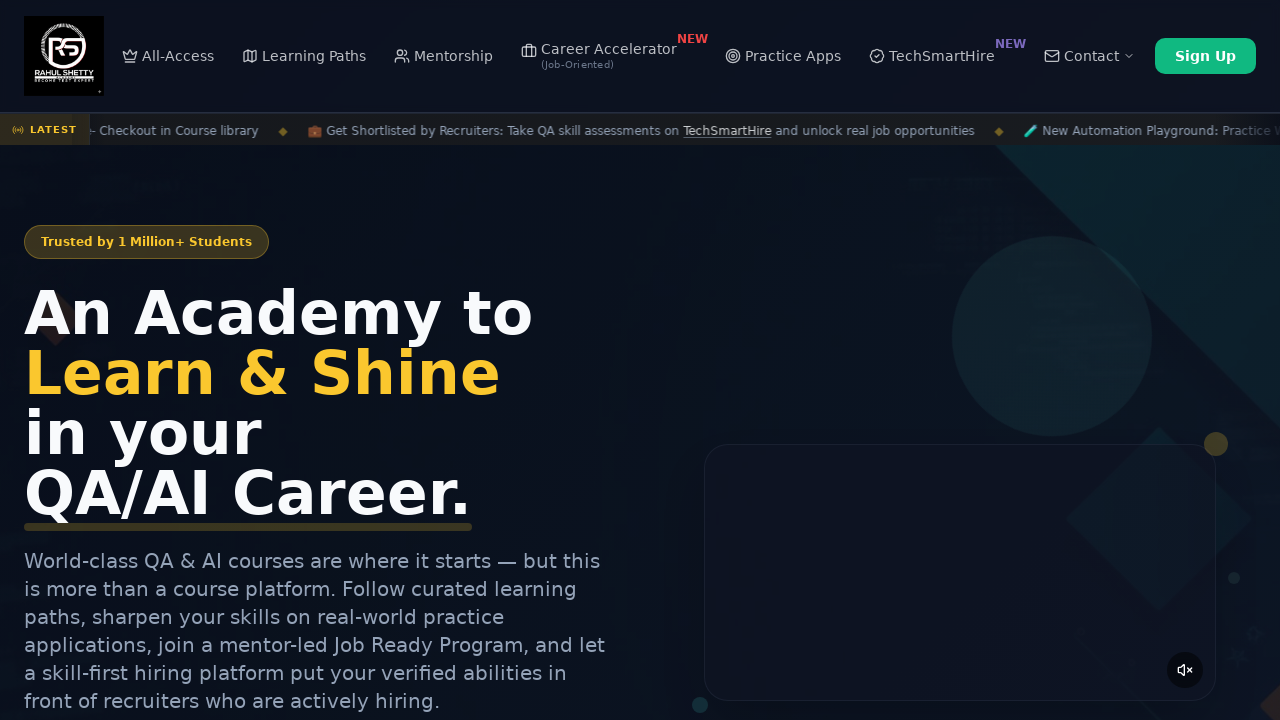

Waited for page to reach domcontentloaded state
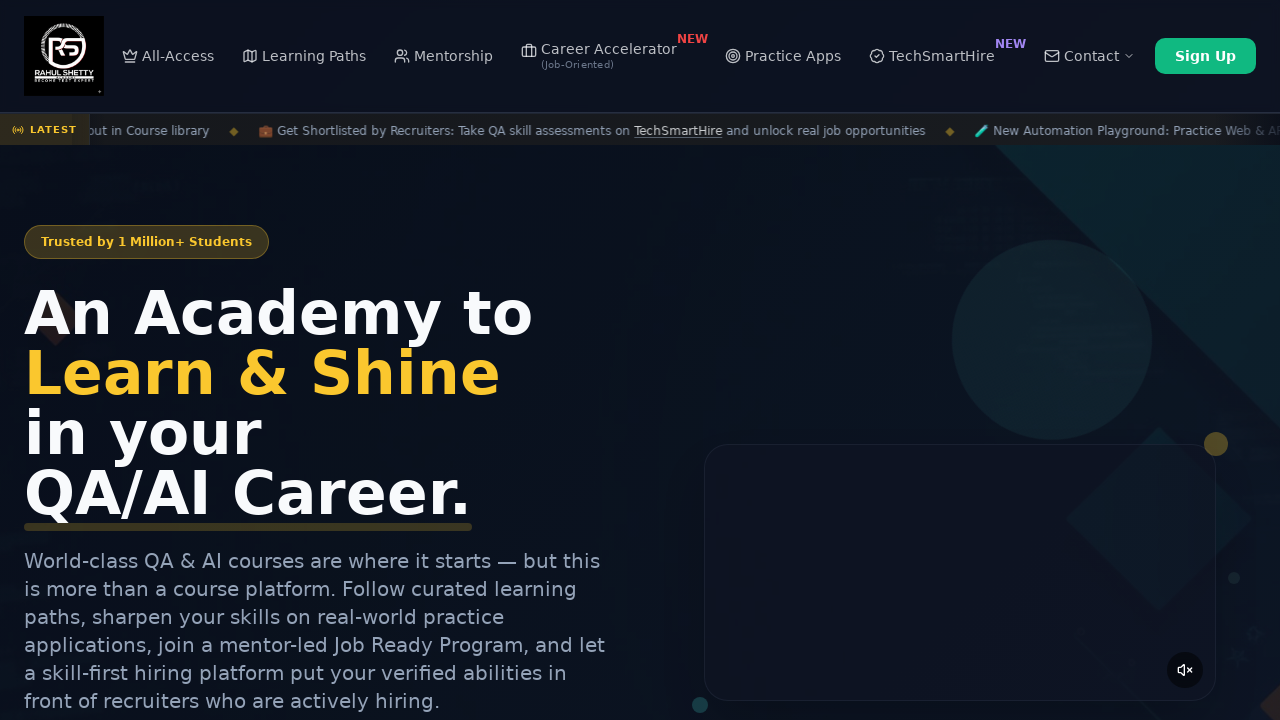

Retrieved page title: Rahul Shetty Academy | QA Automation, Playwright, AI Testing & Online Training
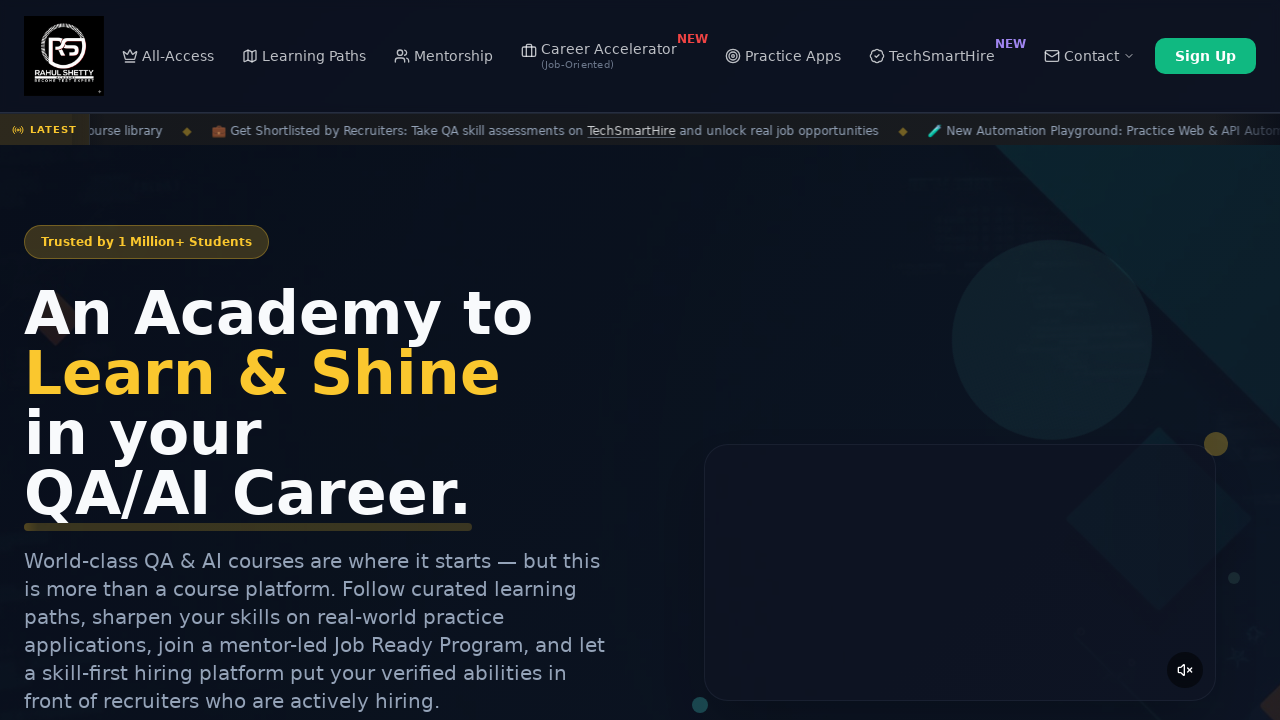

Verified page title is not empty
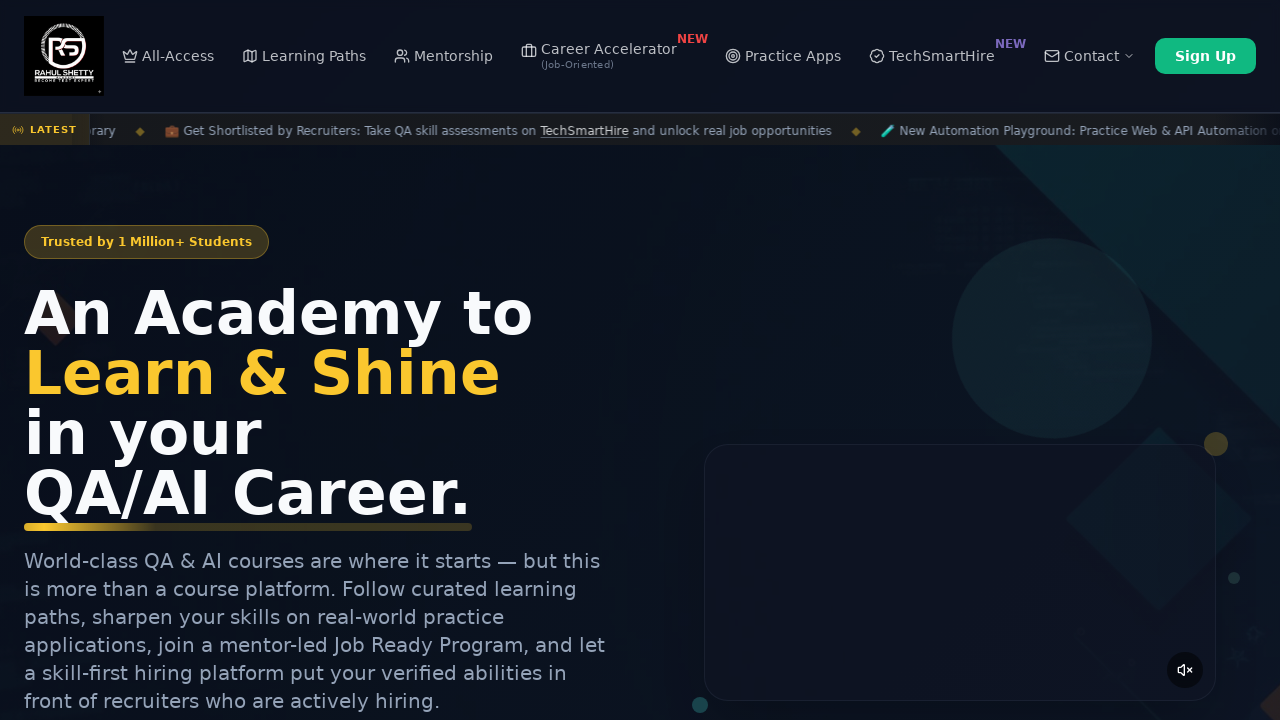

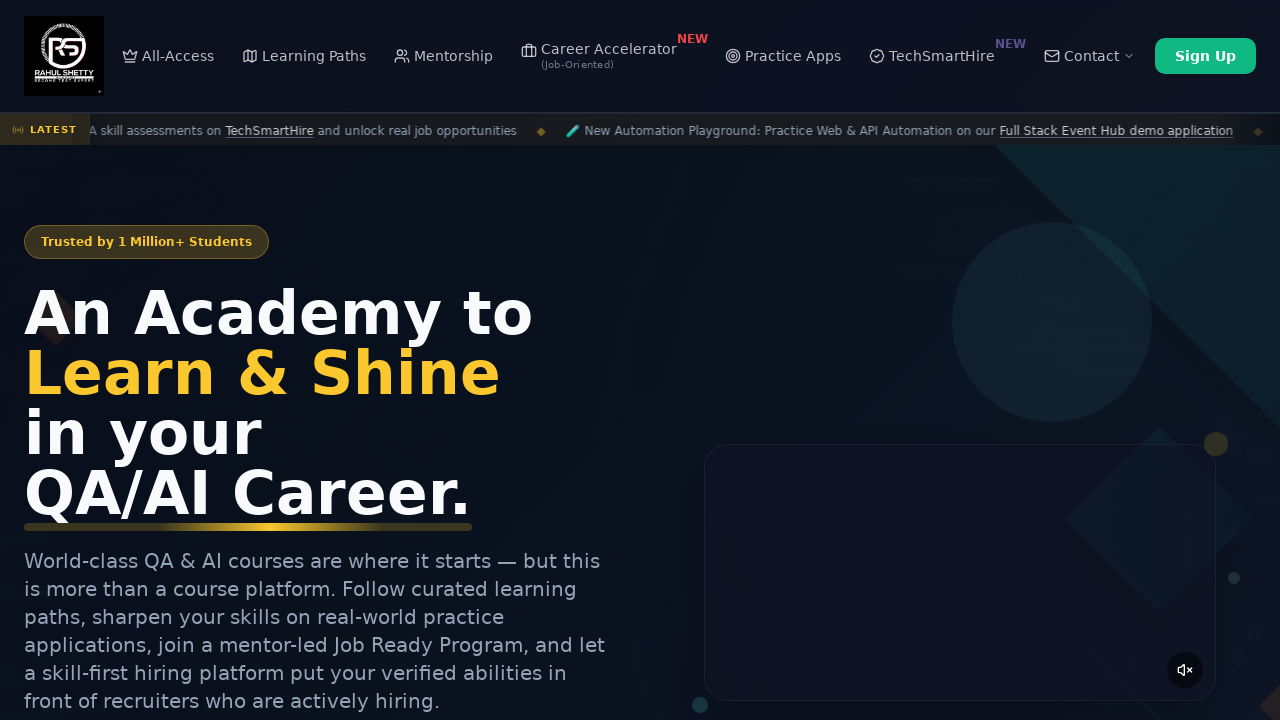